Tests slider functionality by dragging the slider handle to a new position

Starting URL: https://jqueryui.com/slider/

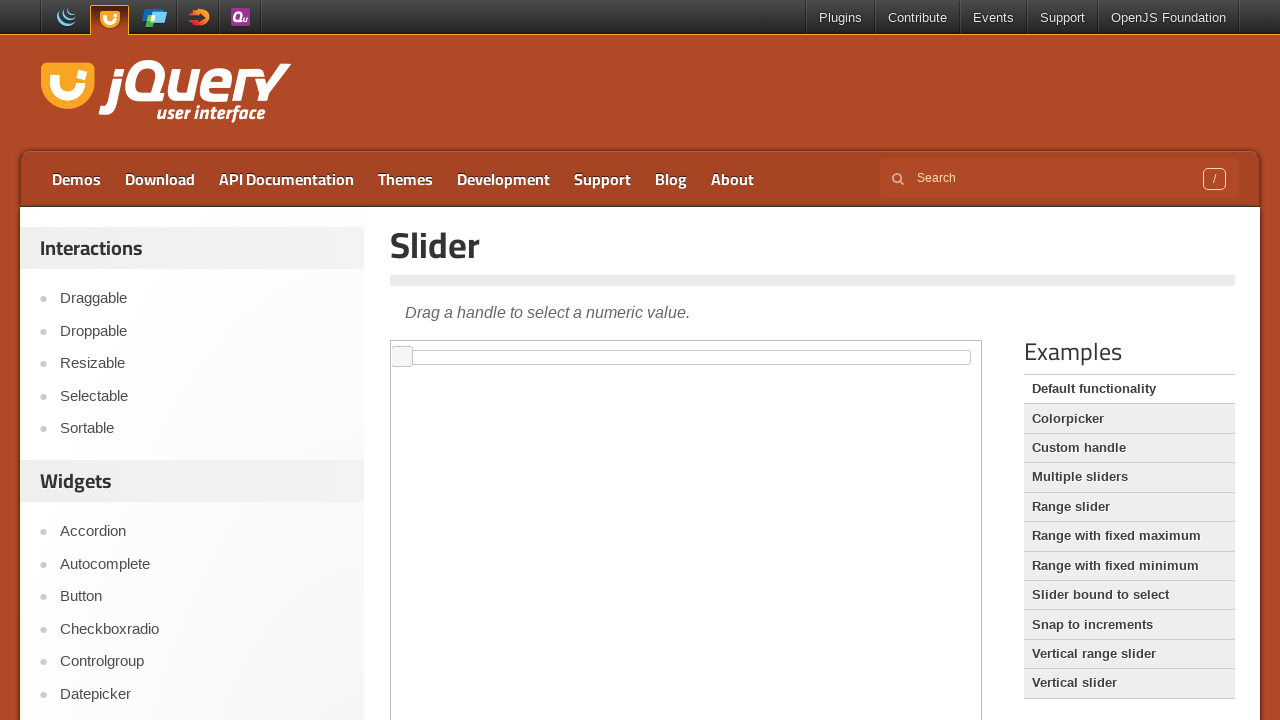

Located iframe containing the slider
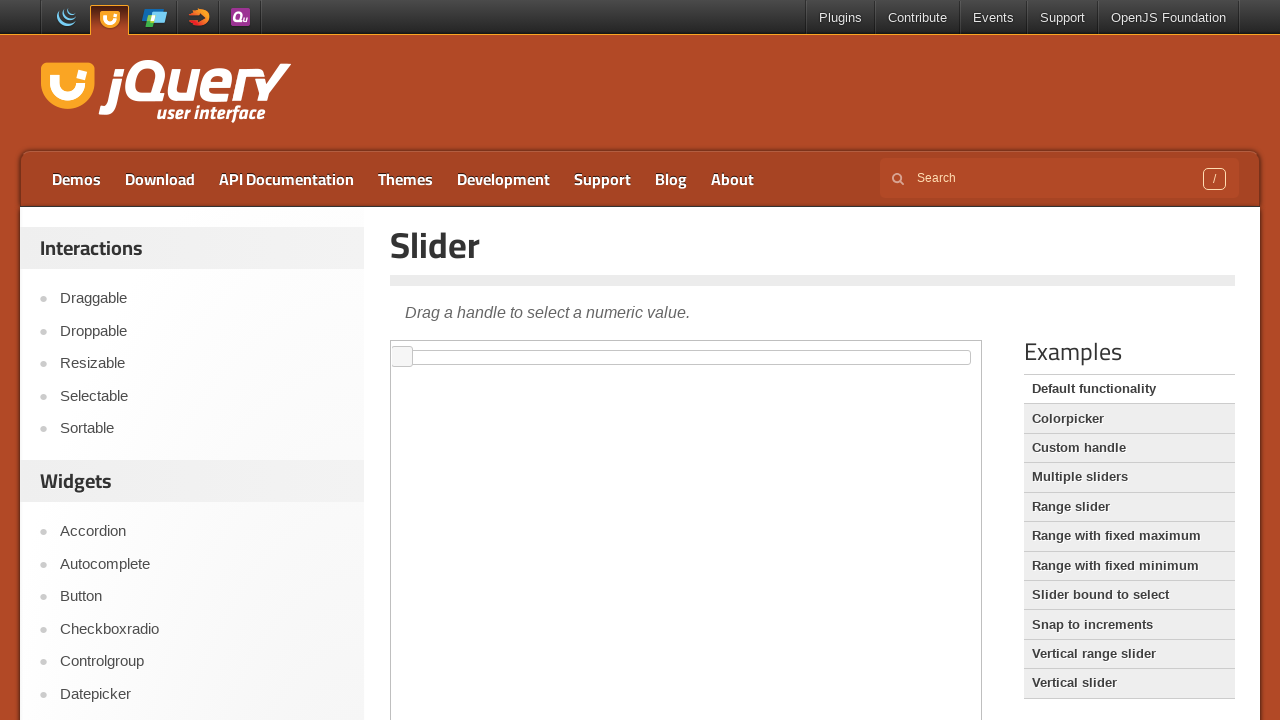

Located slider element
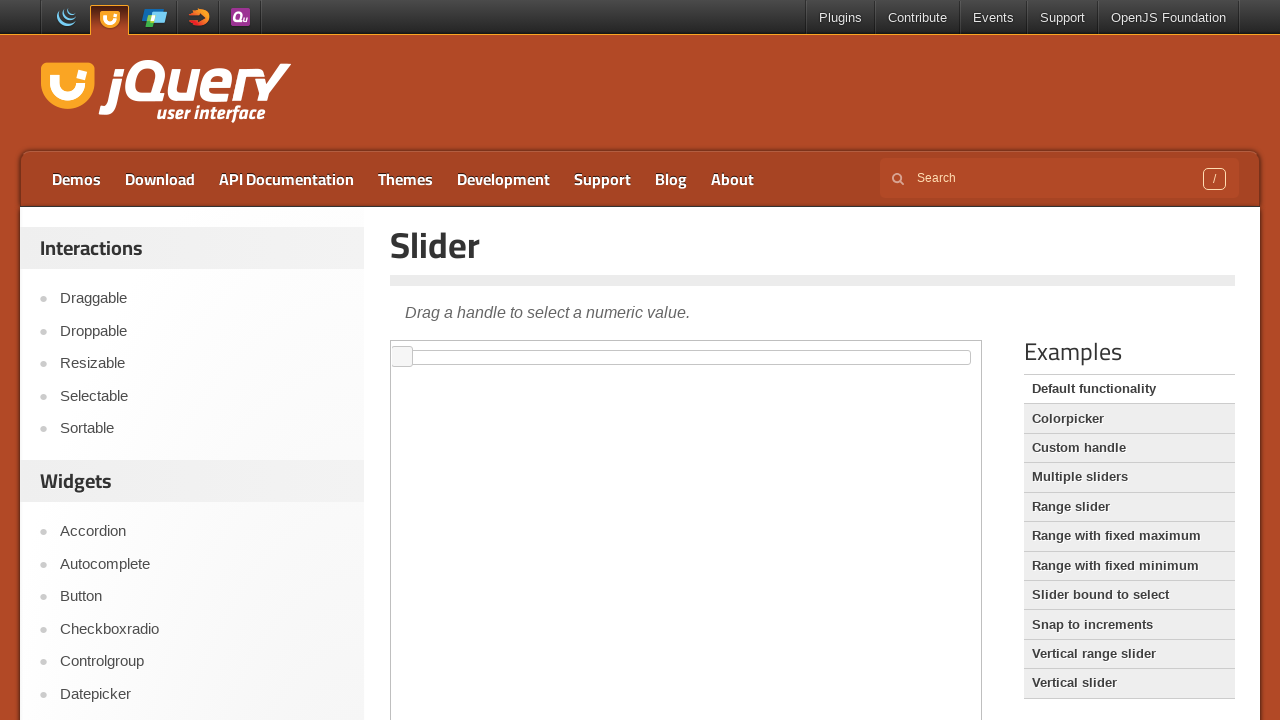

Located slider handle element
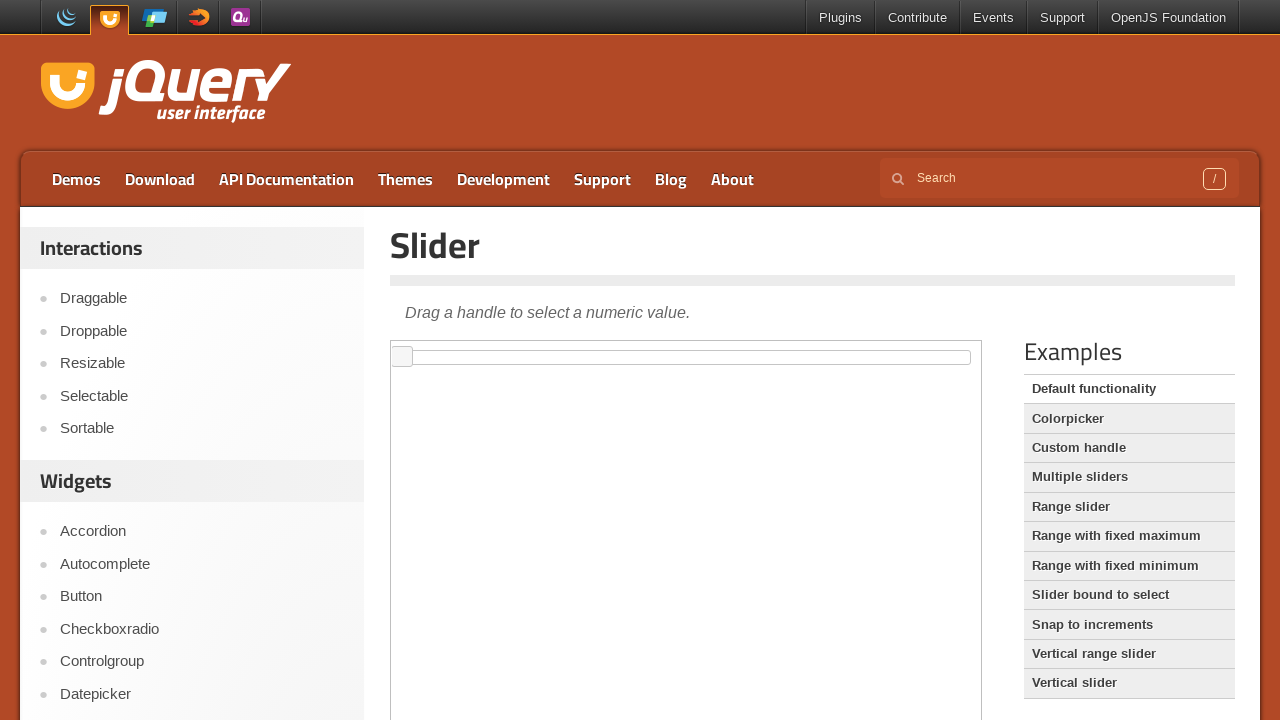

Retrieved bounding box of slider handle
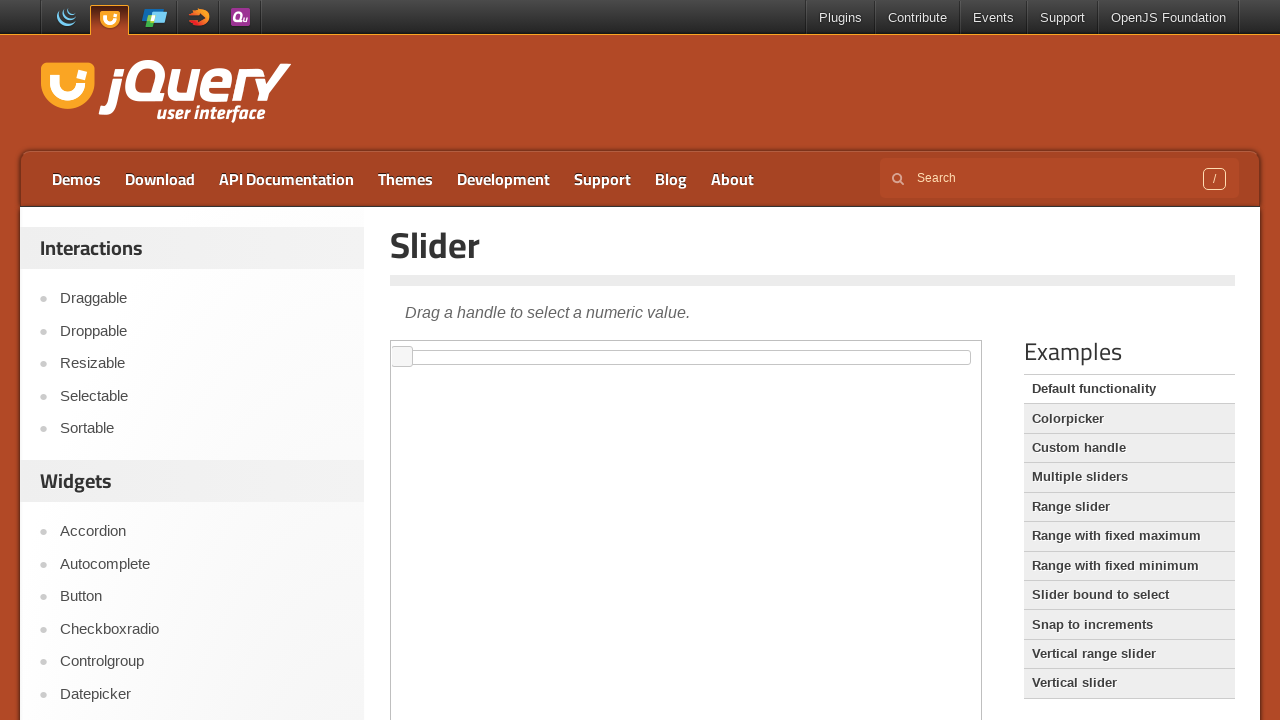

Moved mouse to center of slider handle at (402, 357)
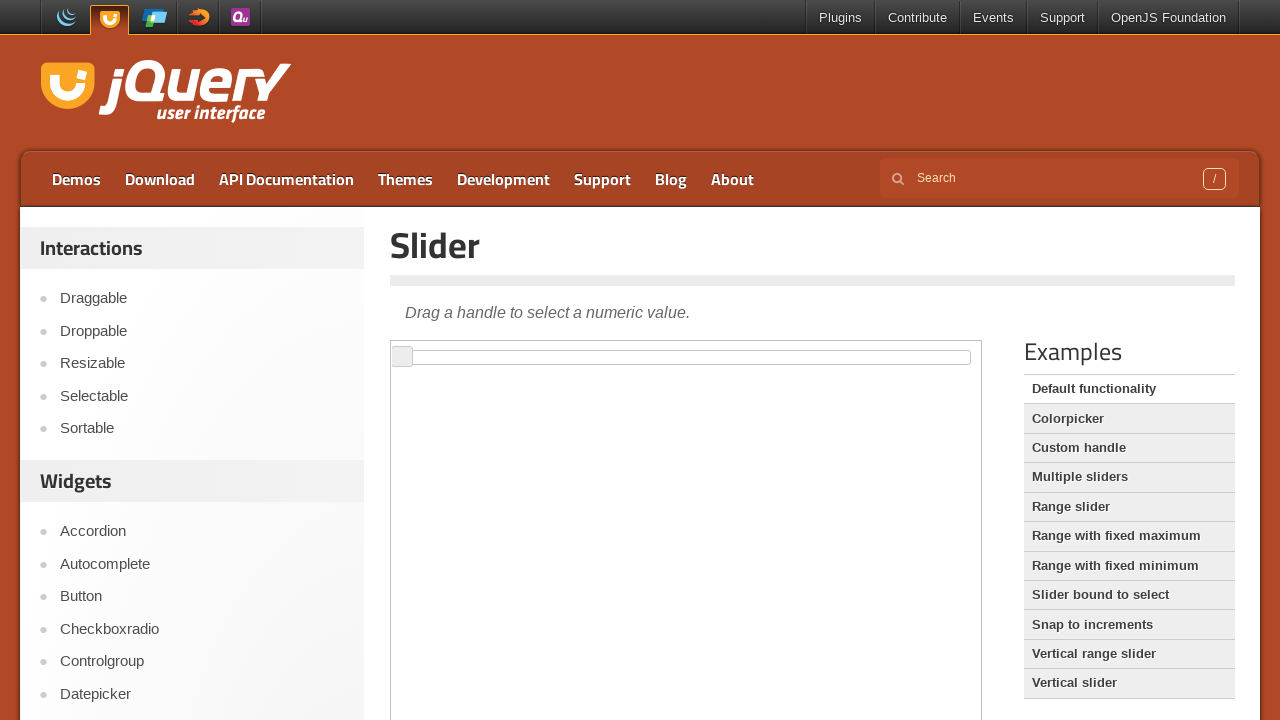

Pressed down on slider handle at (402, 357)
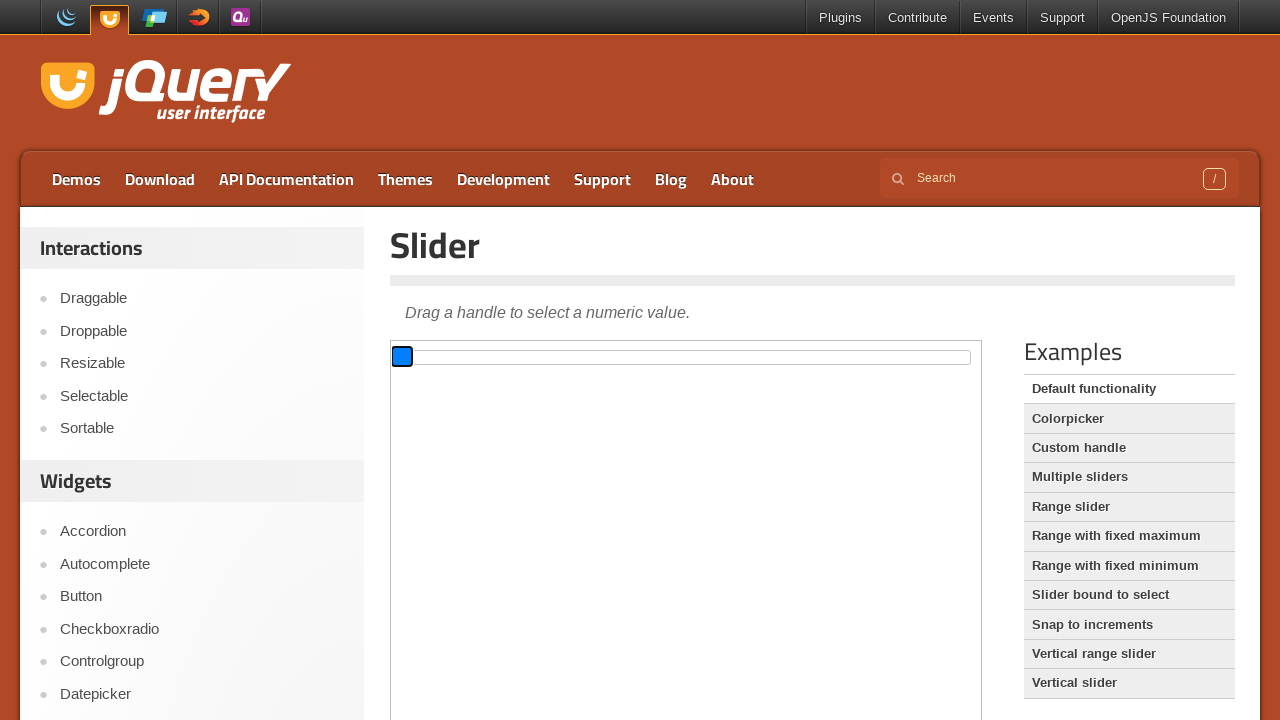

Dragged slider handle 300 pixels to the right at (702, 357)
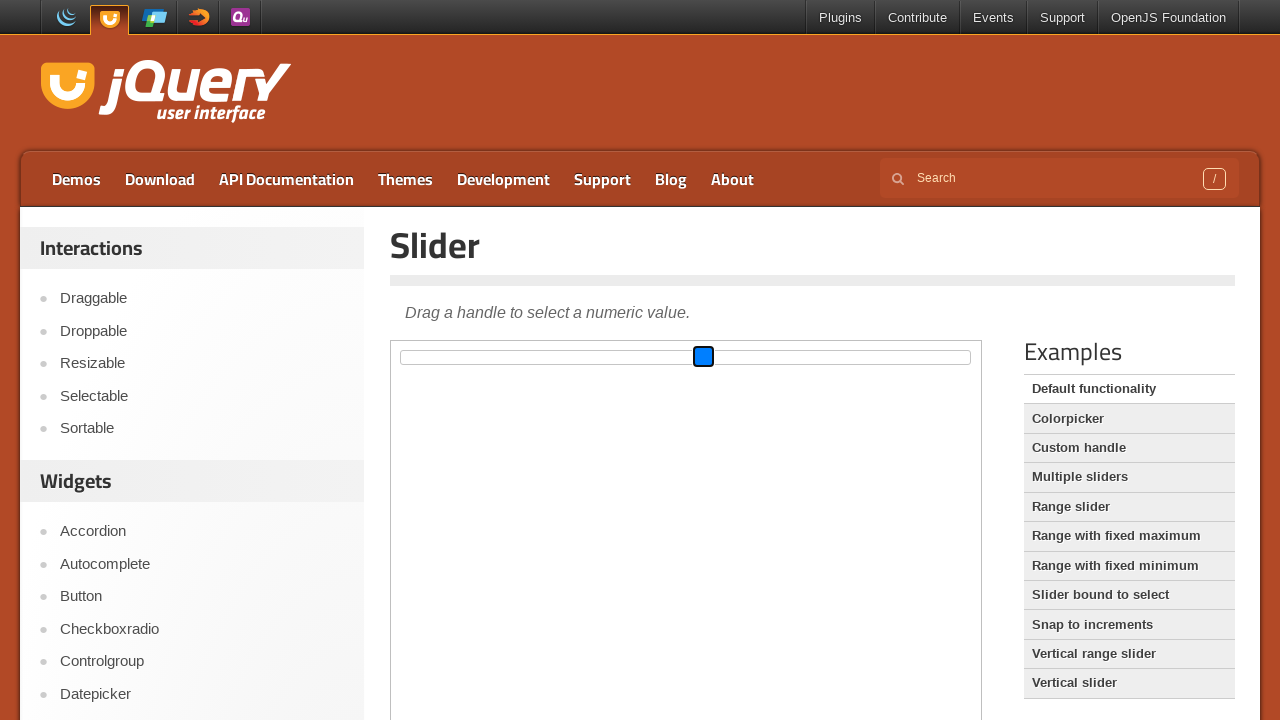

Released slider handle at new position at (702, 357)
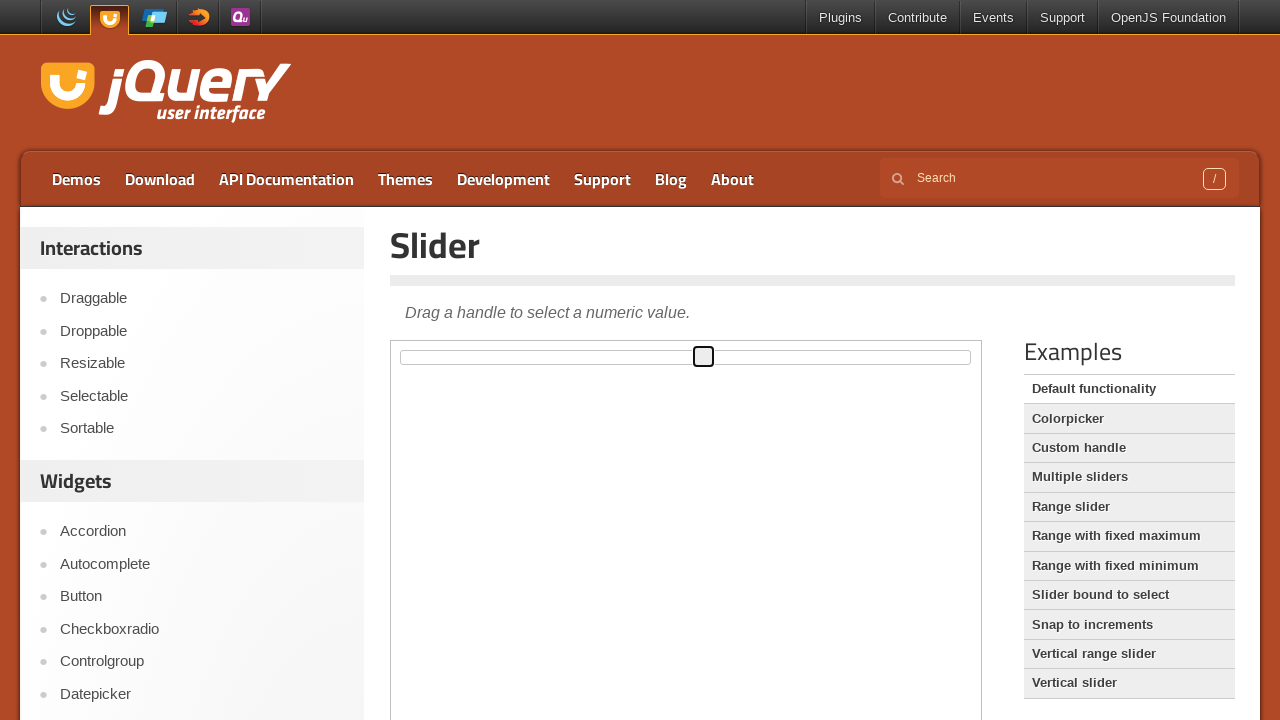

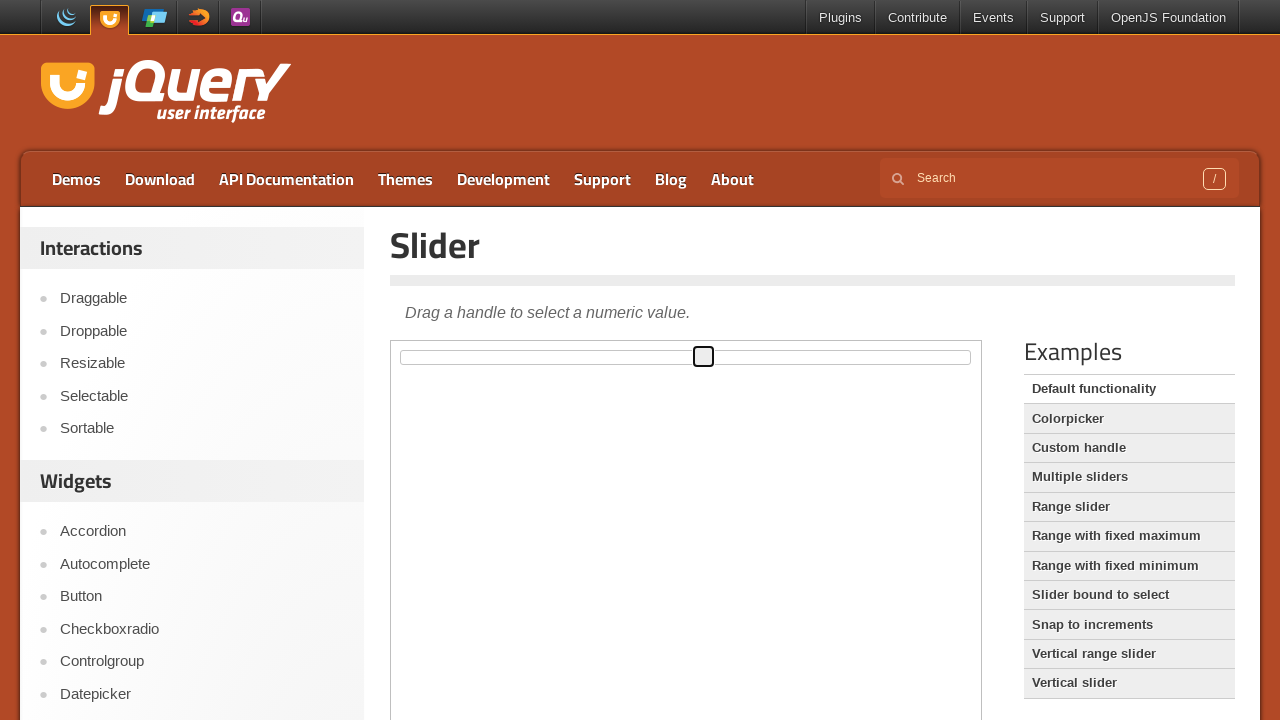